Tests scrolling functionality by finding a specific table row element and scrolling it into view using JavaScript execution

Starting URL: http://manos.malihu.gr/repository/custom-scrollbar/demo/examples/grid_and_snap_while_scrolling_example.html

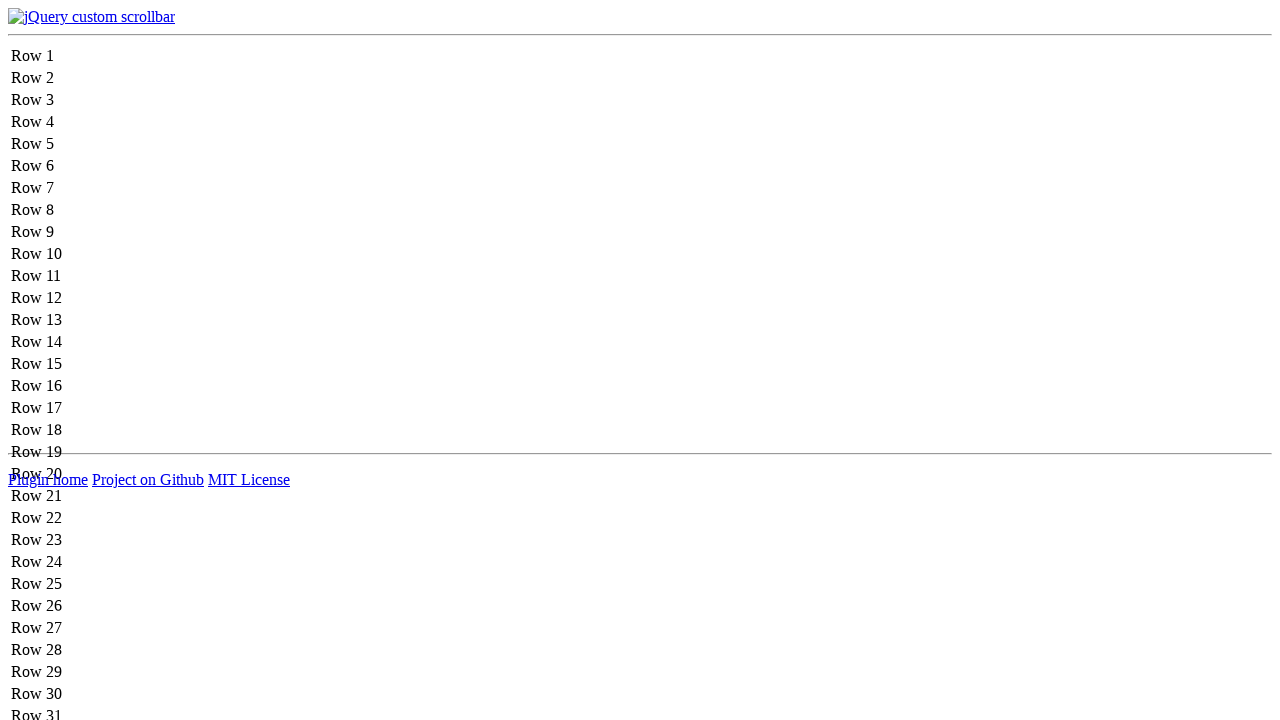

Located table row containing 'Row 30'
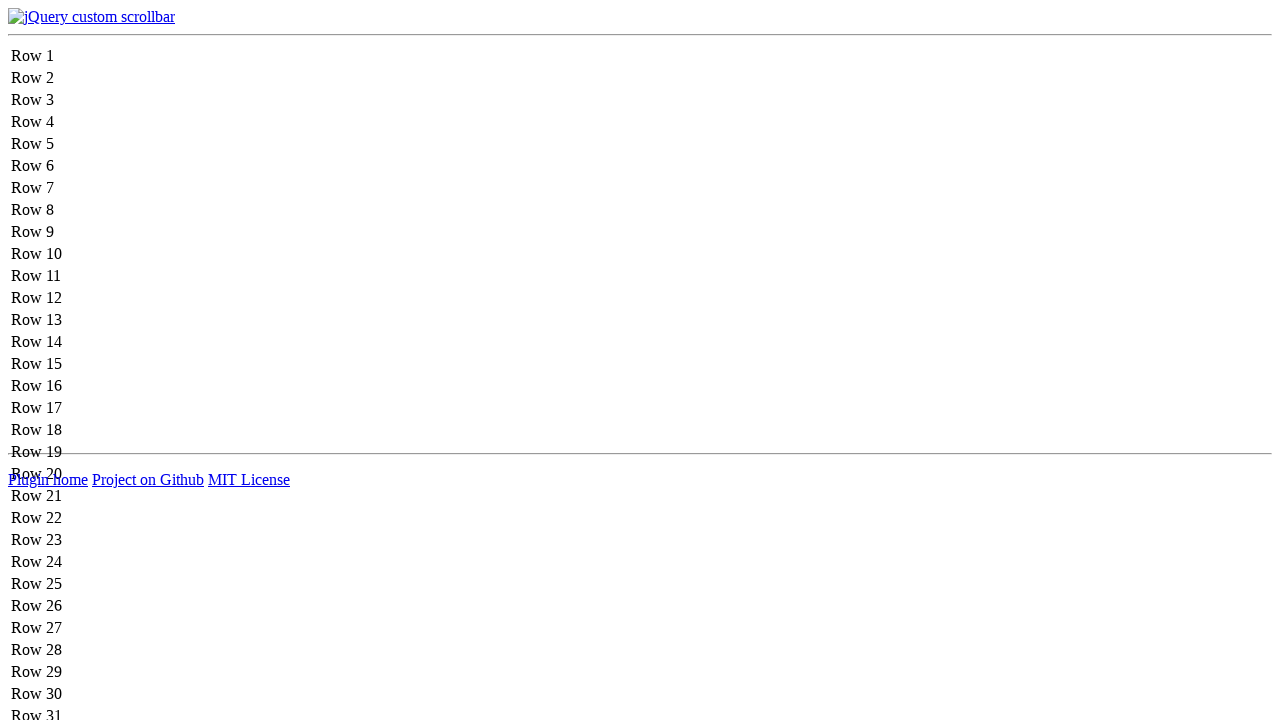

Scrolled 'Row 30' into view using JavaScript execution
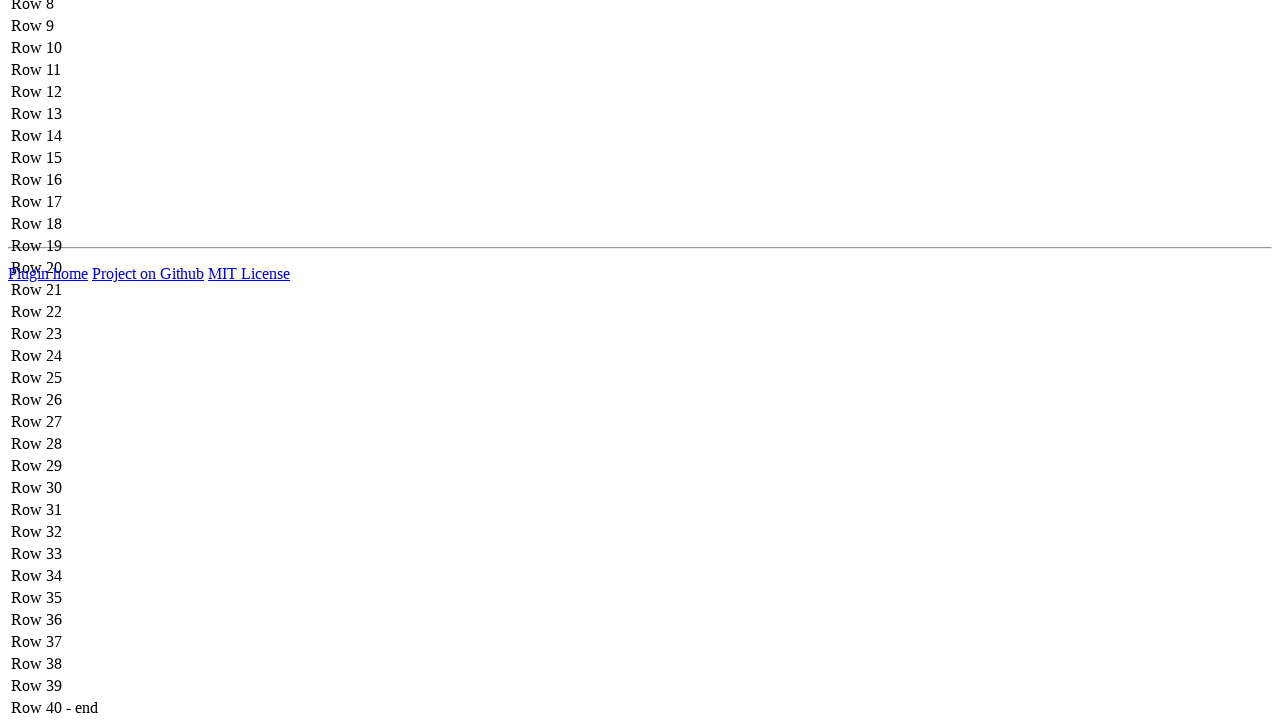

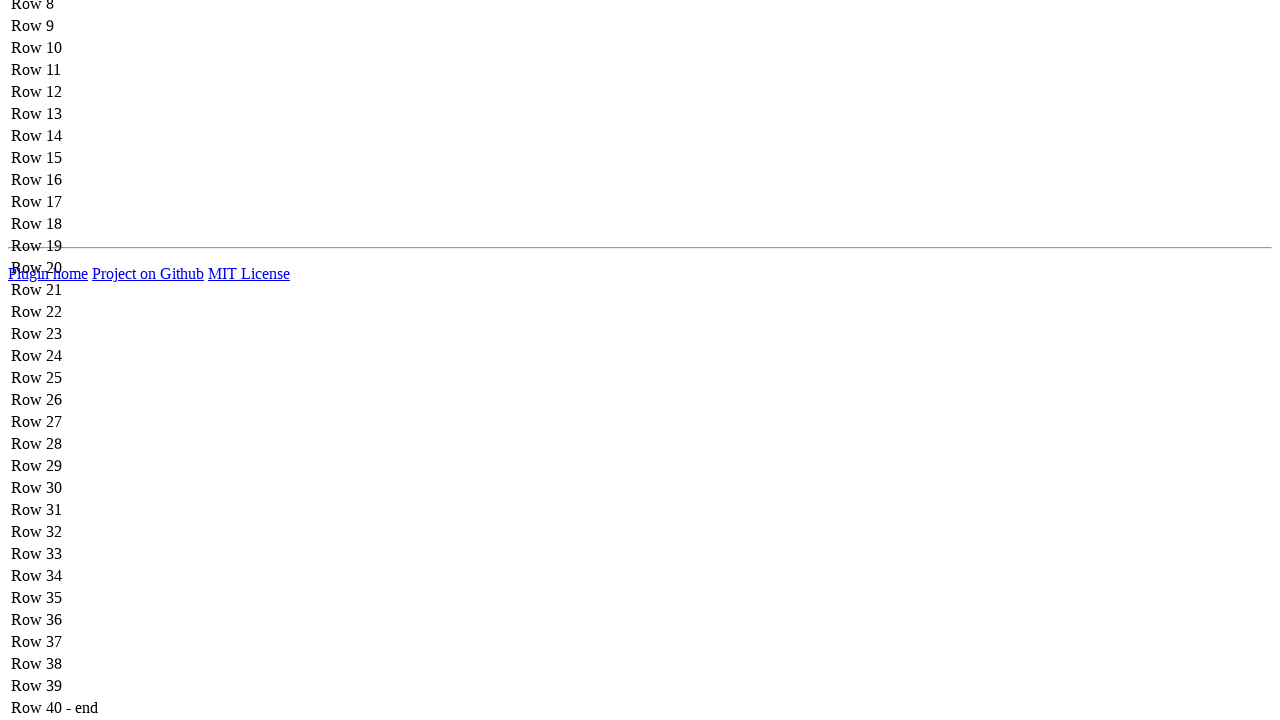